Tests browser window resizing functionality by changing the window dimensions from maximized to a specific size

Starting URL: http://openclinic.sourceforge.net/openclinic/home/index.php

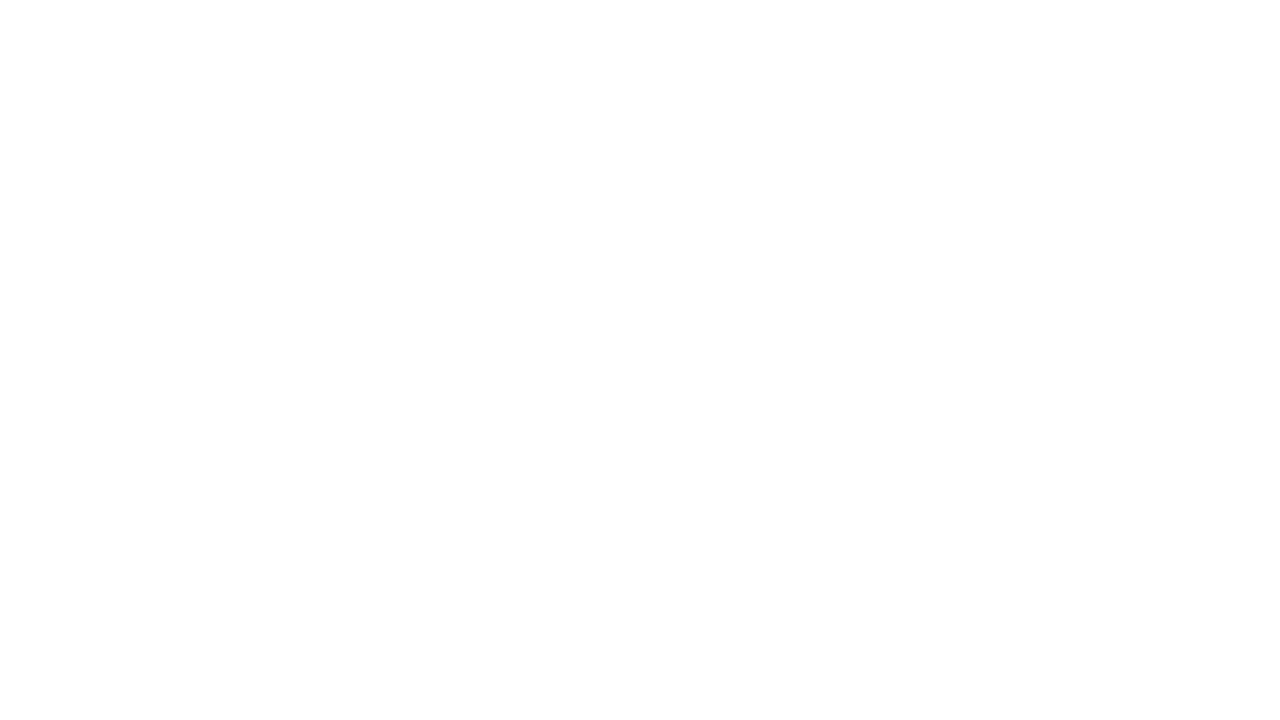

Retrieved initial window size
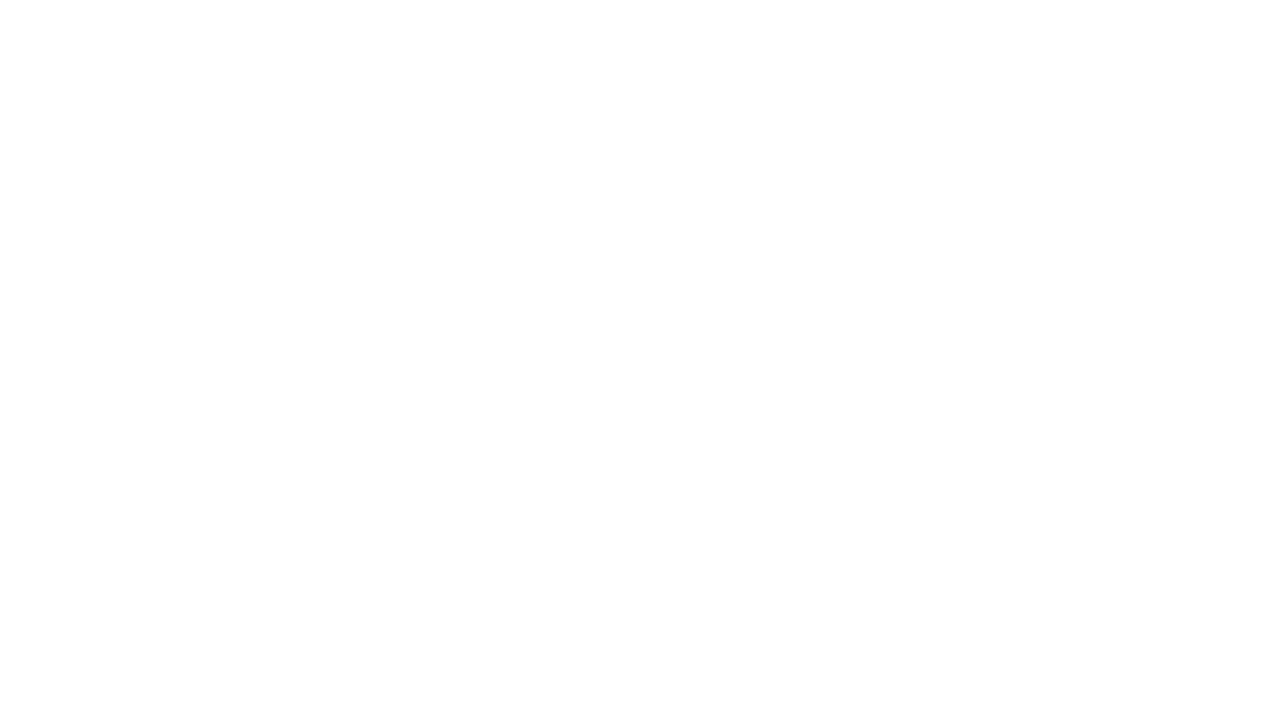

Changed viewport size to 300x600
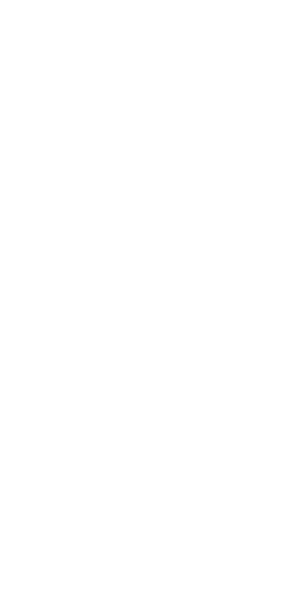

Retrieved updated window size after resize
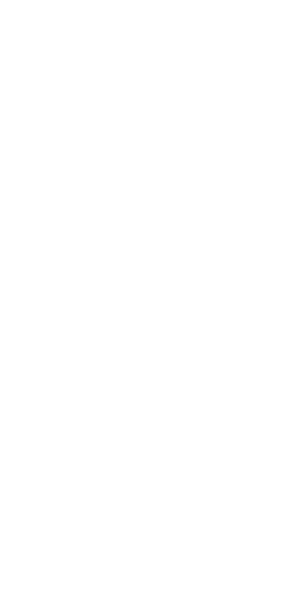

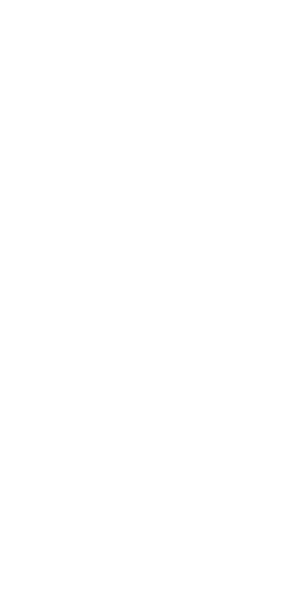